Tests alert dialog functionality by clicking a button to trigger an alert and accepting it

Starting URL: https://demoqa.com/alerts

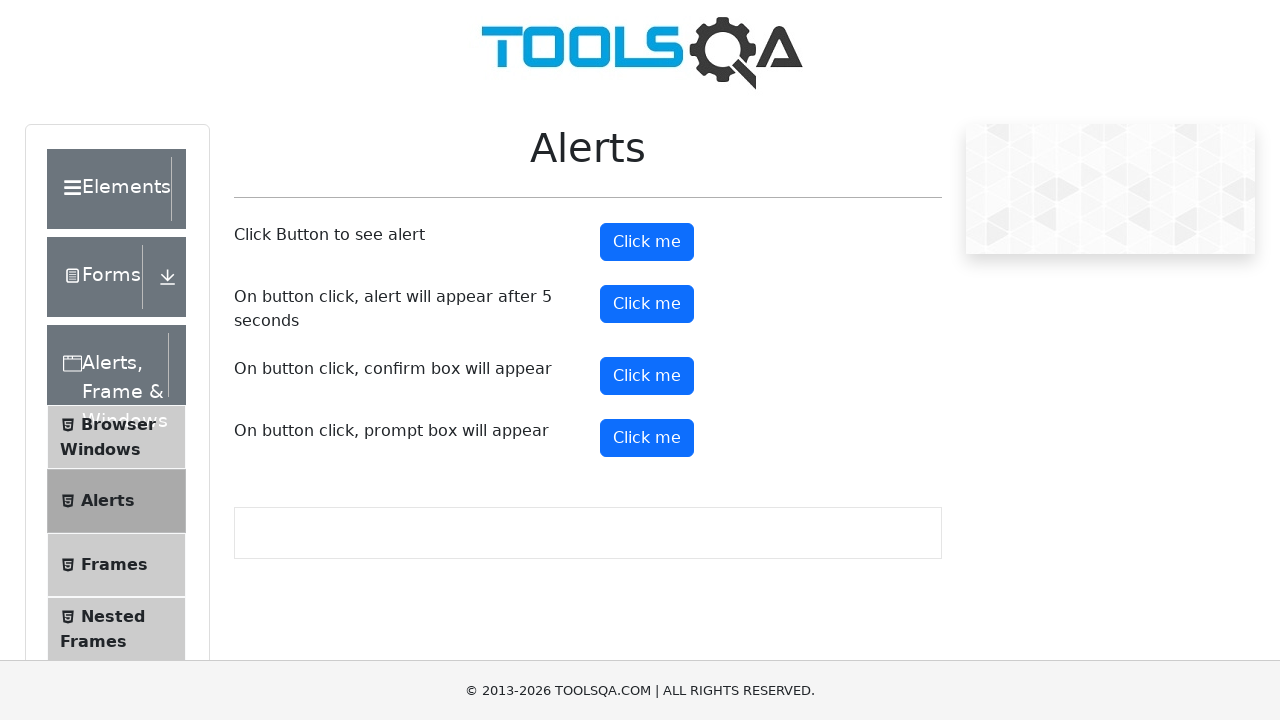

Navigated to alerts demo page
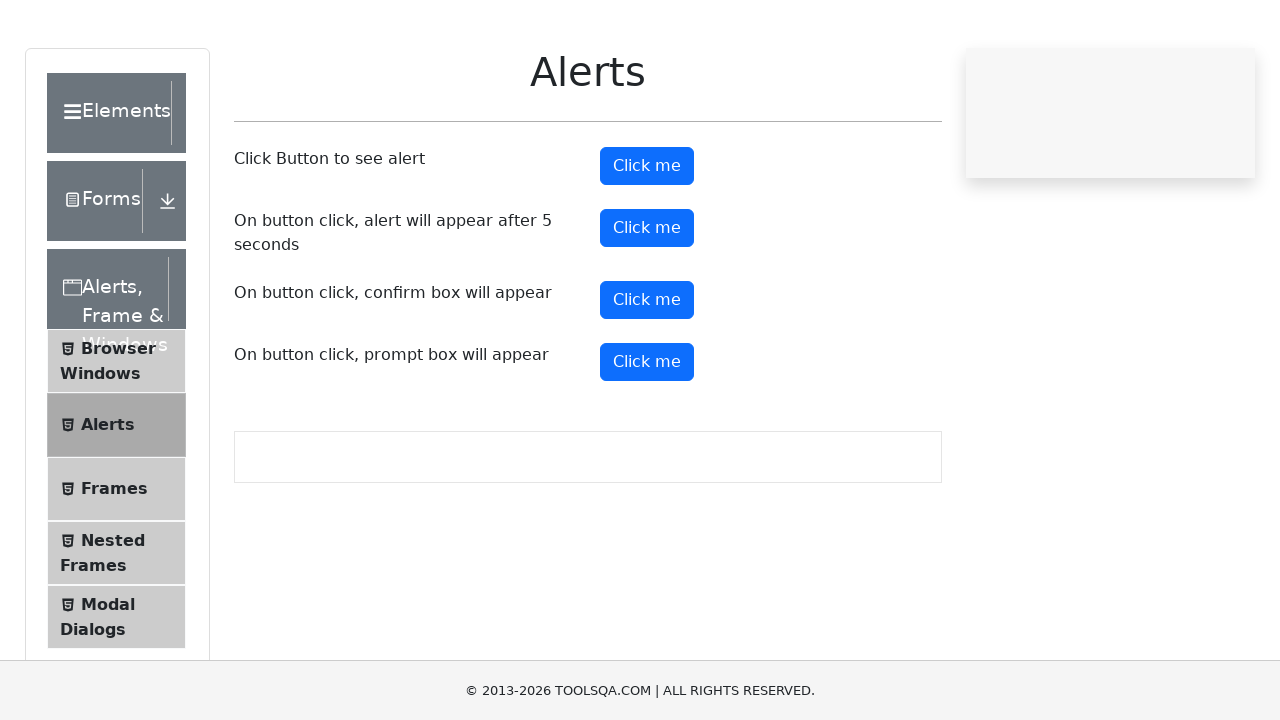

Clicked button to trigger alert dialog at (647, 242) on xpath=//*[@id="alertButton"]
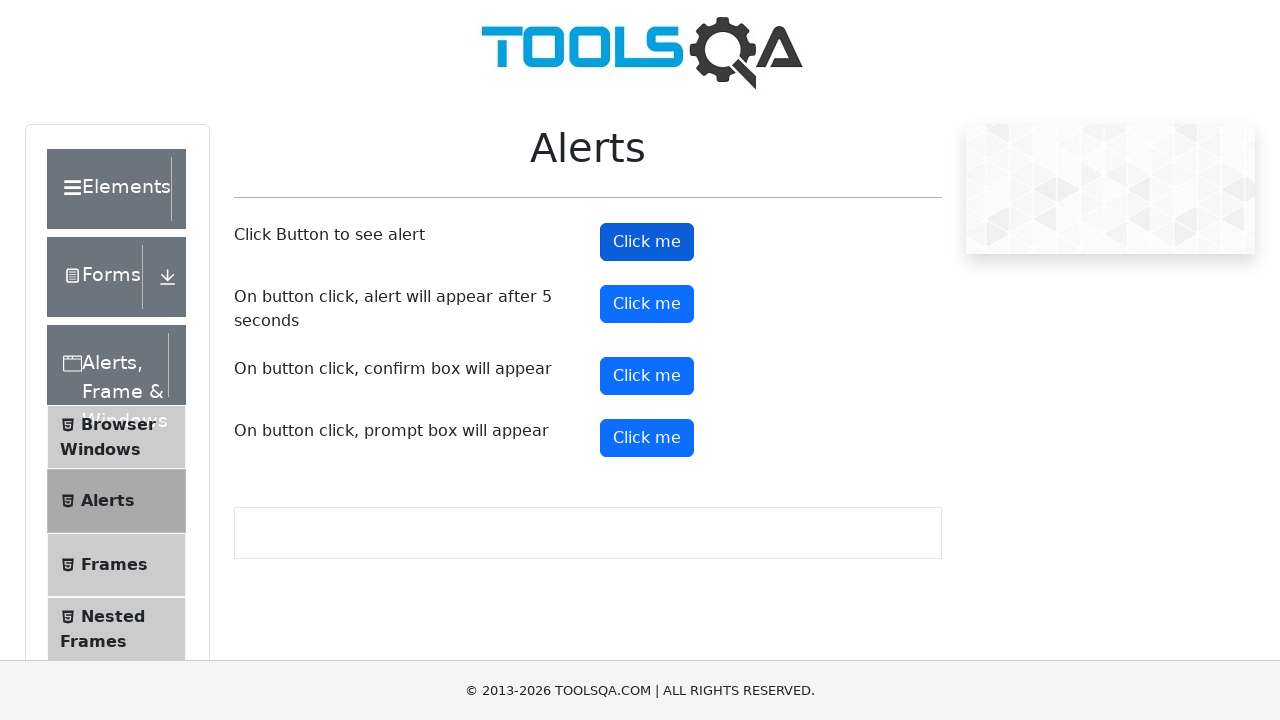

Set up dialog handler to accept alerts
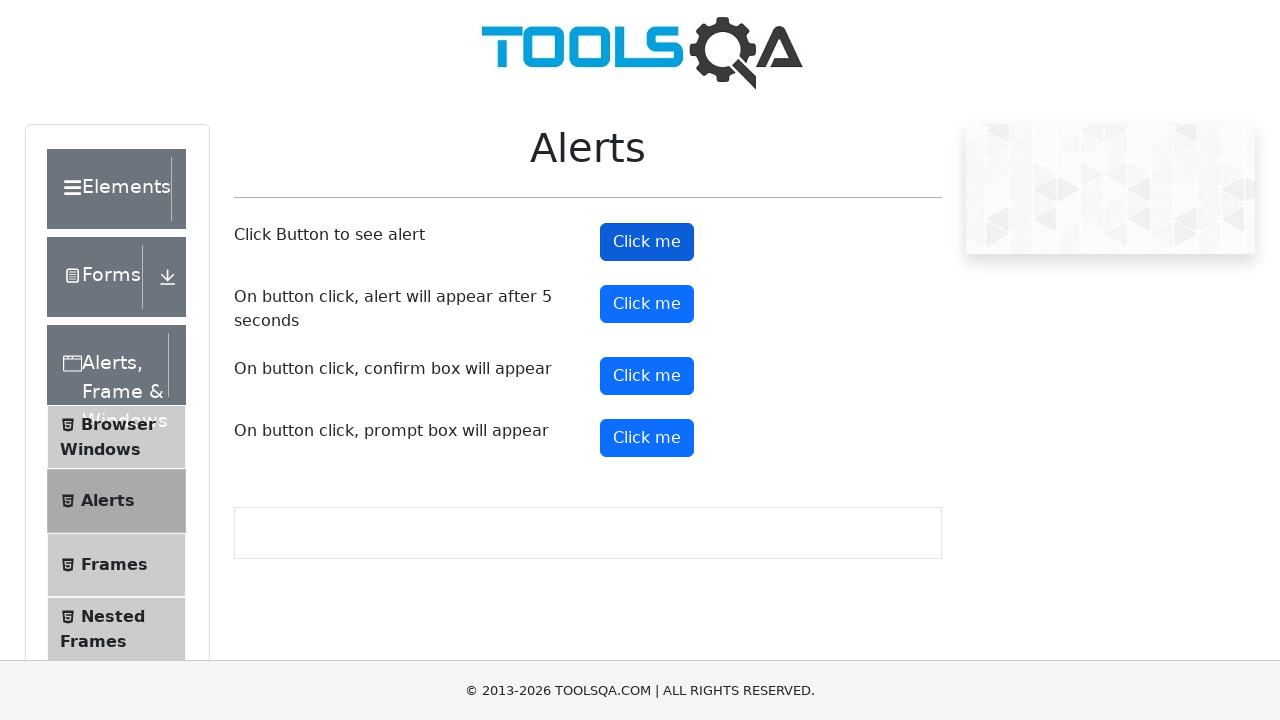

Waited 500ms for alert to be processed
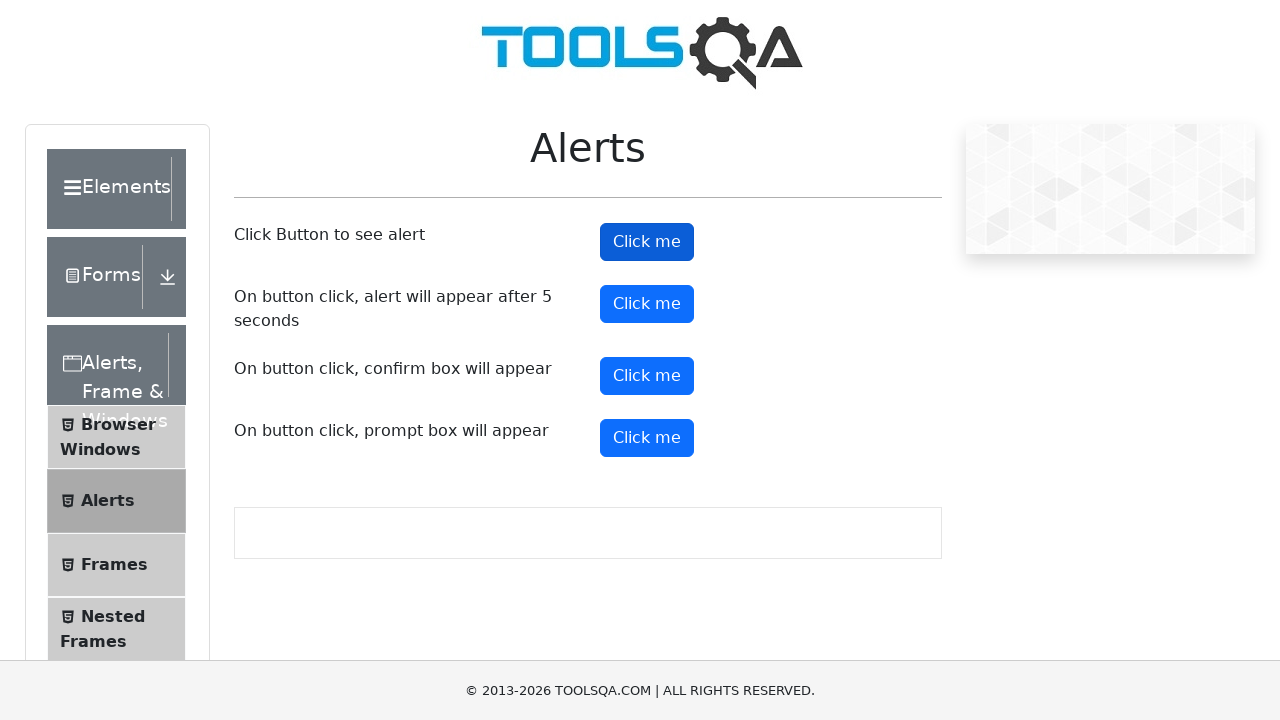

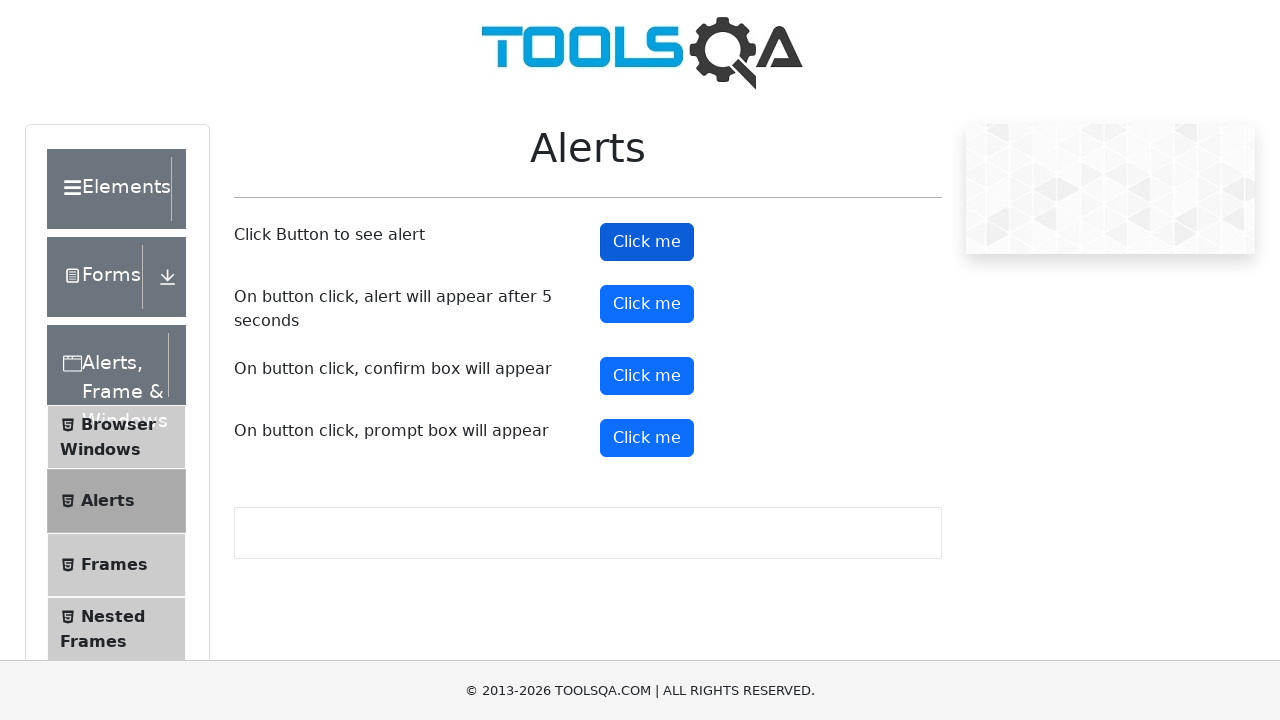